Tests navigation to exchange rate page by clicking the rate button and verifying the page title

Starting URL: https://omardev3.github.io/excurrencies/currency%20exchange.html

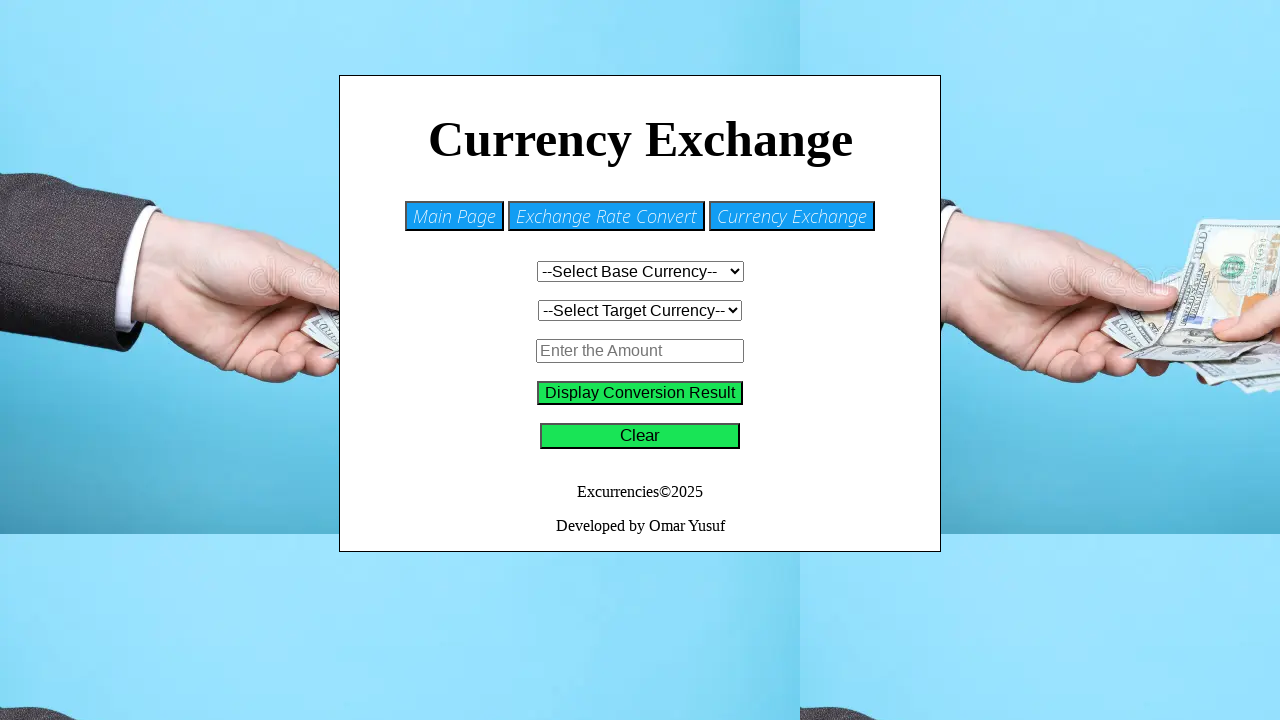

Clicked rate button to navigate to exchange rate page at (606, 216) on #rate
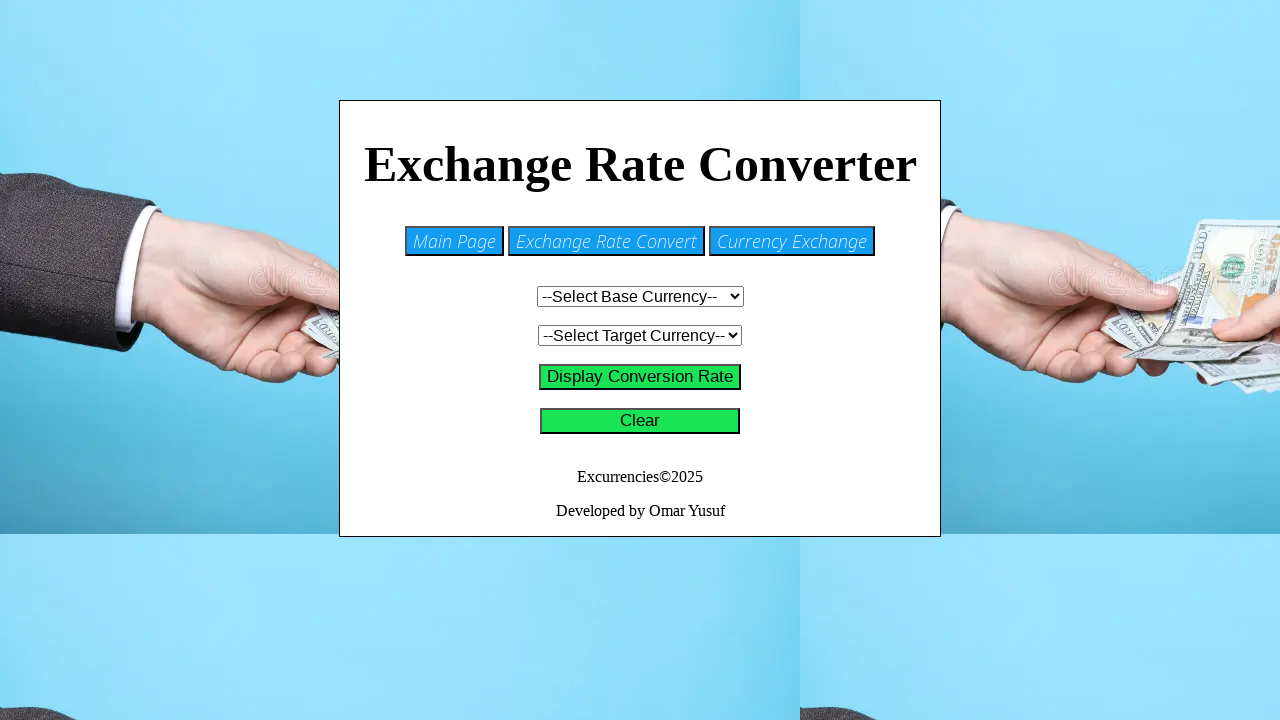

Page title element loaded and became visible
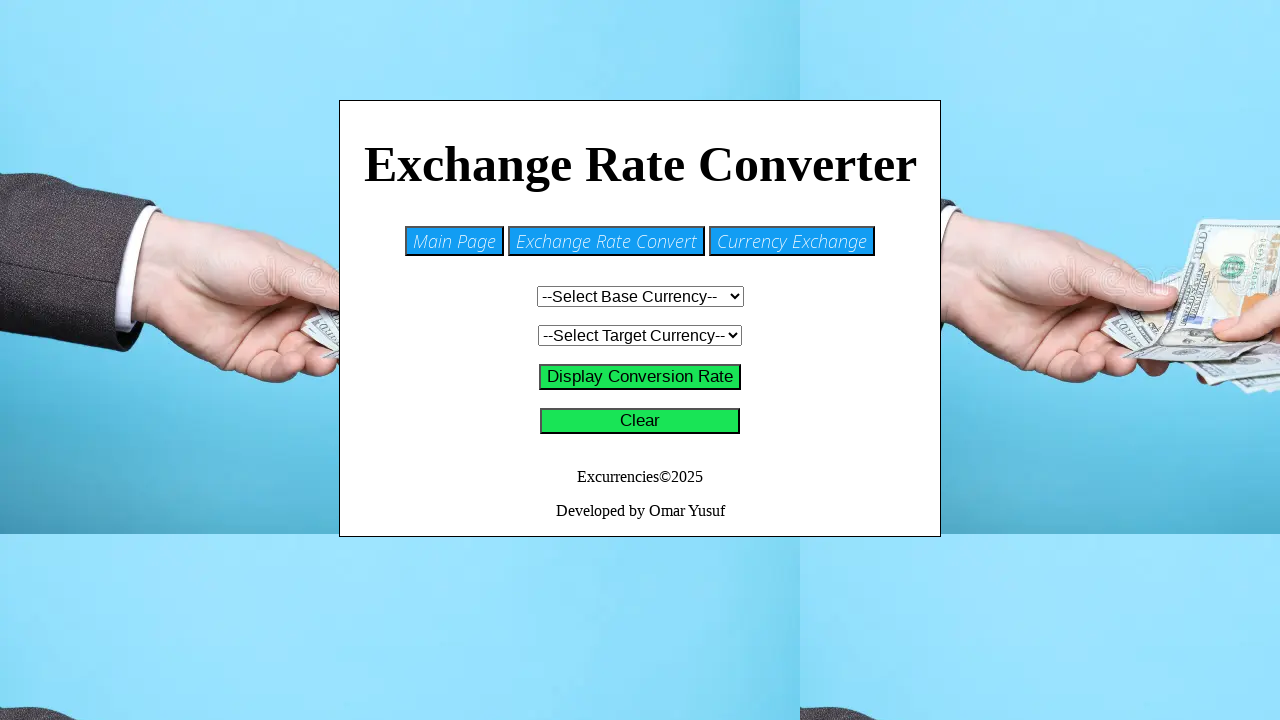

Verified page title is 'Exchange Rate Converter'
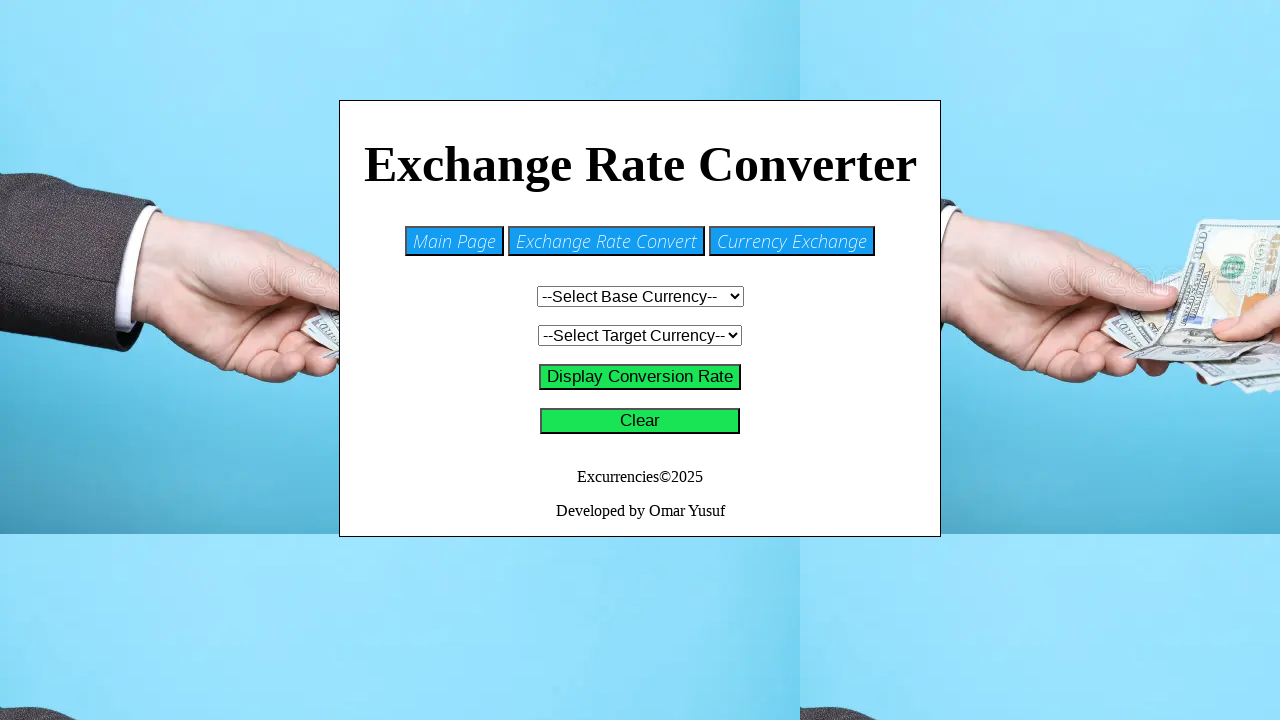

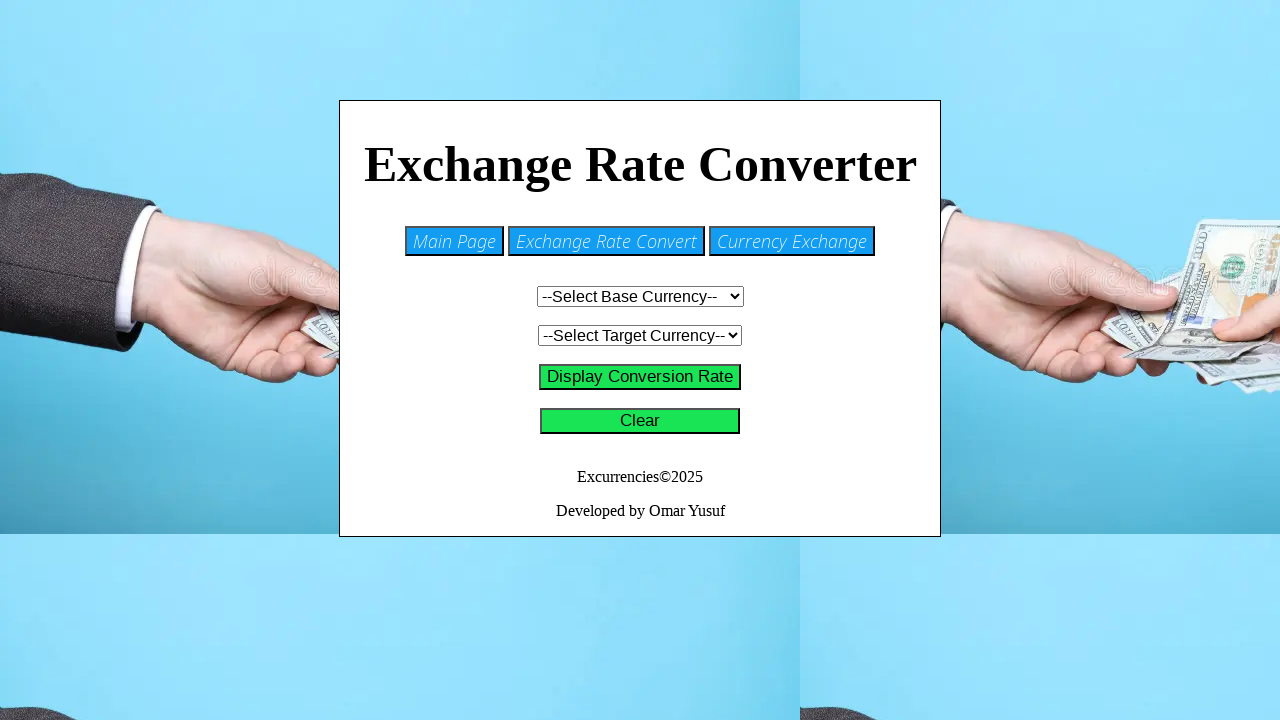